Tests autocomplete dropdown functionality by typing a partial country name and navigating through suggestions using arrow keys until finding the desired option

Starting URL: https://rahulshettyacademy.com/AutomationPractice/

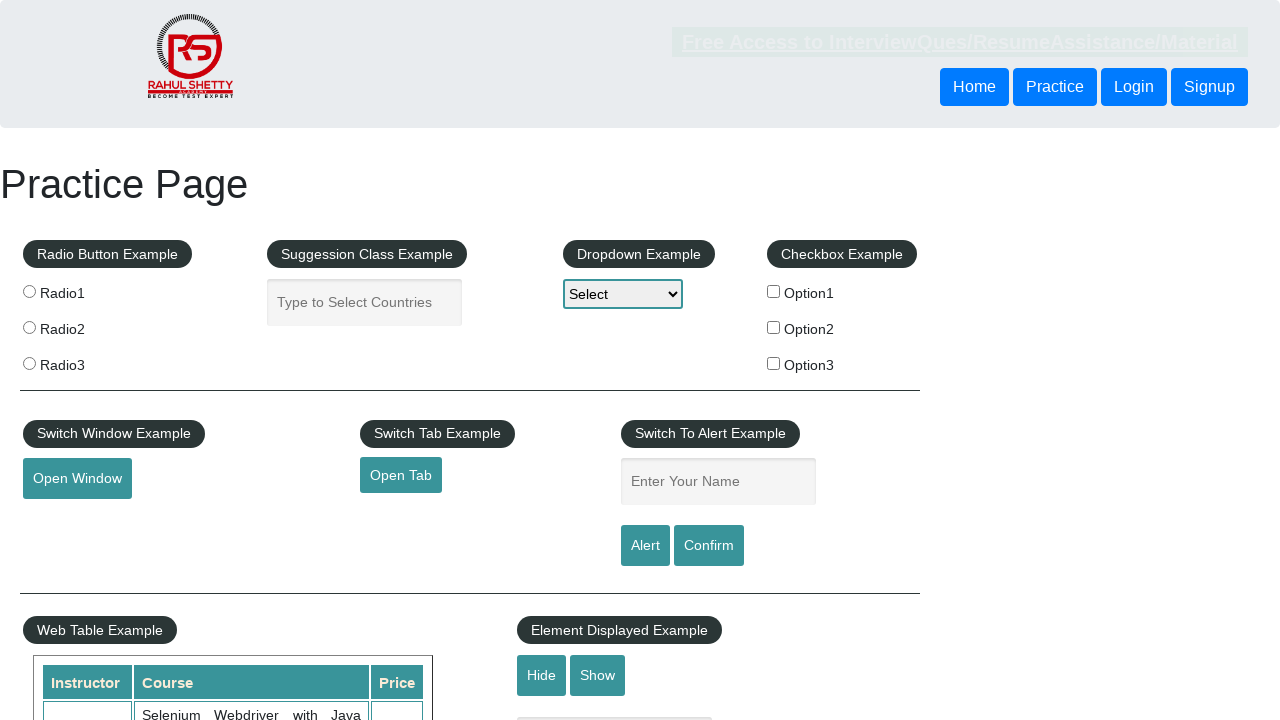

Filled autocomplete field with 'ind' to search for country on #autocomplete
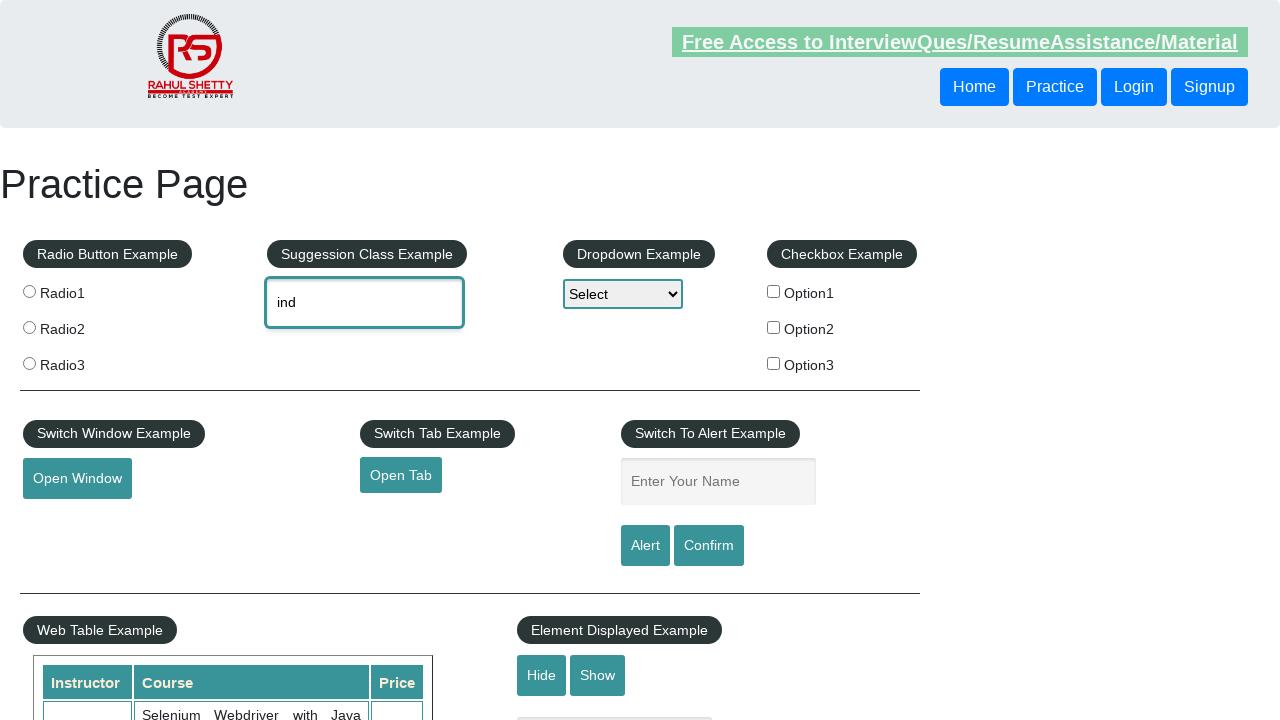

Pressed ArrowDown to open autocomplete dropdown suggestions on #autocomplete
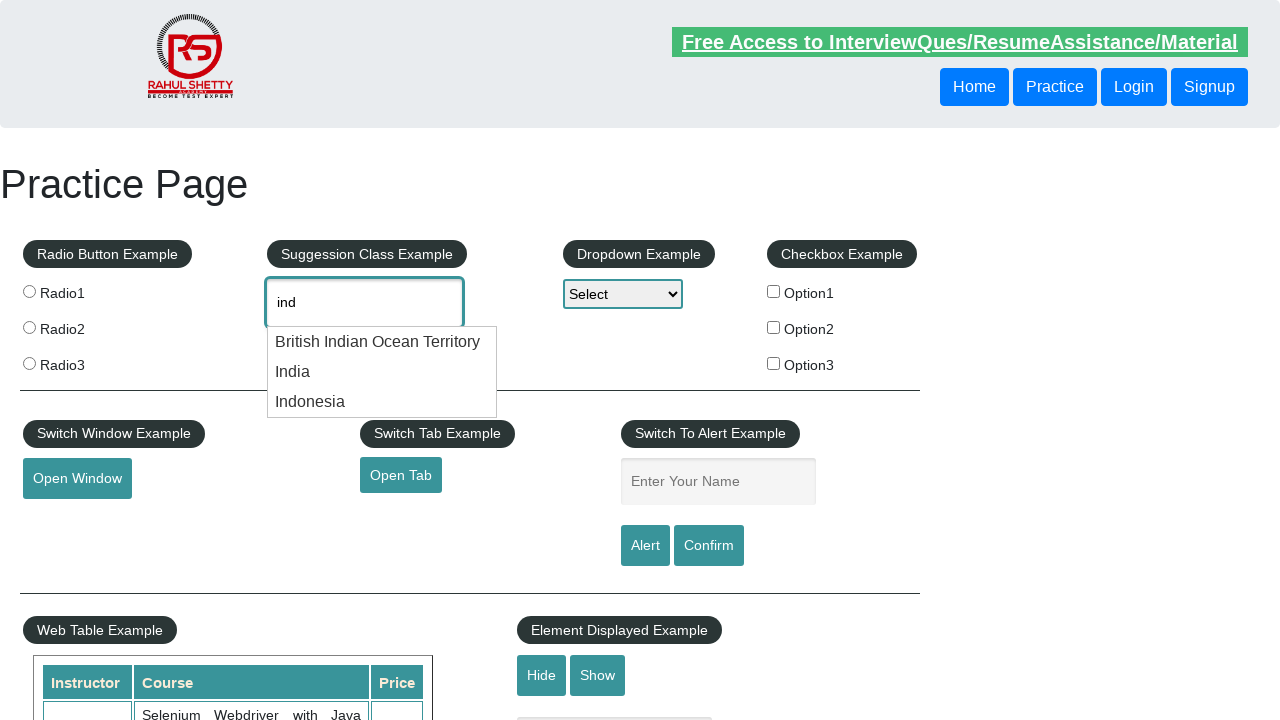

Retrieved current autocomplete value: 'ind'
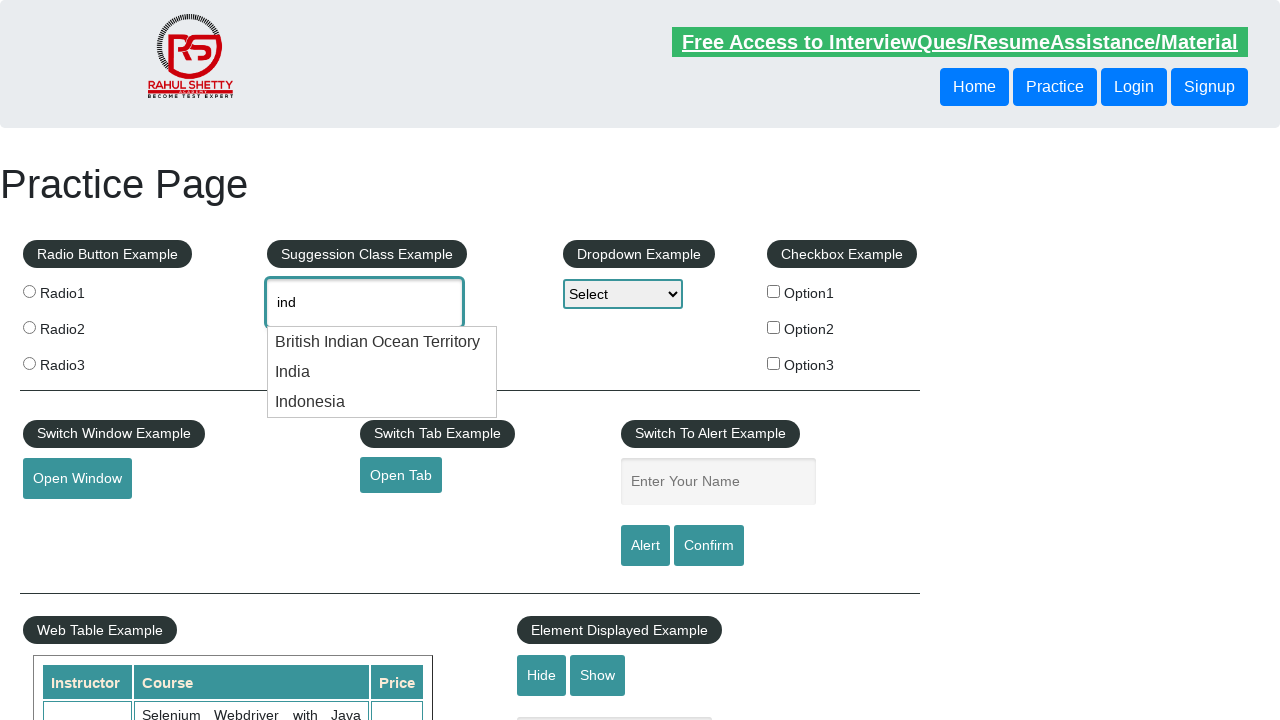

Pressed ArrowDown to navigate to next suggestion (attempt 1/10) on #autocomplete
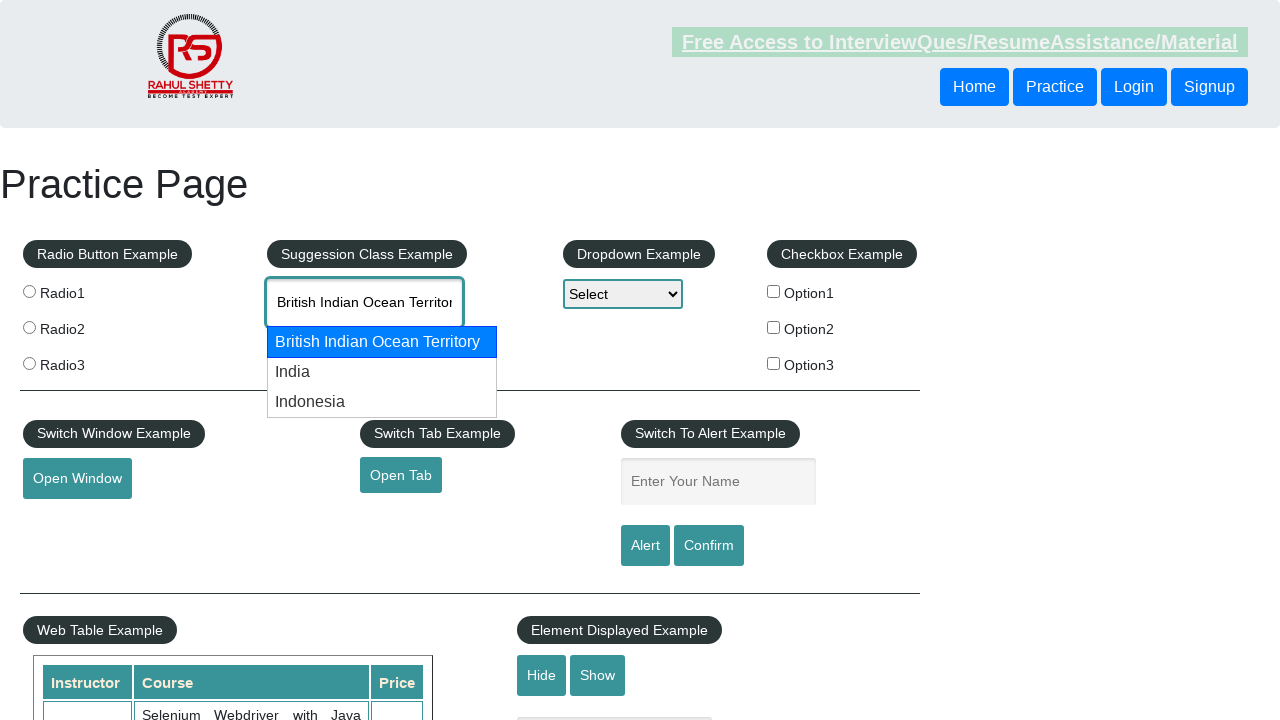

Retrieved current autocomplete value: 'British Indian Ocean Territory'
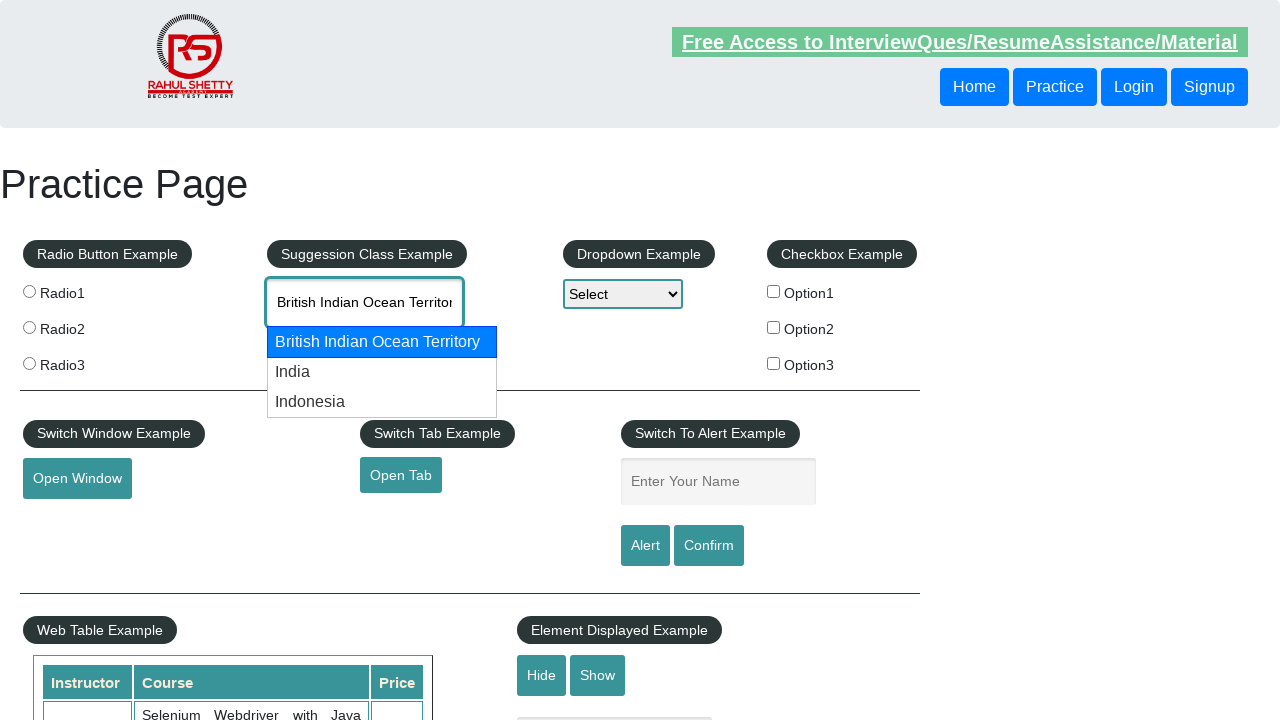

Pressed ArrowDown to navigate to next suggestion (attempt 2/10) on #autocomplete
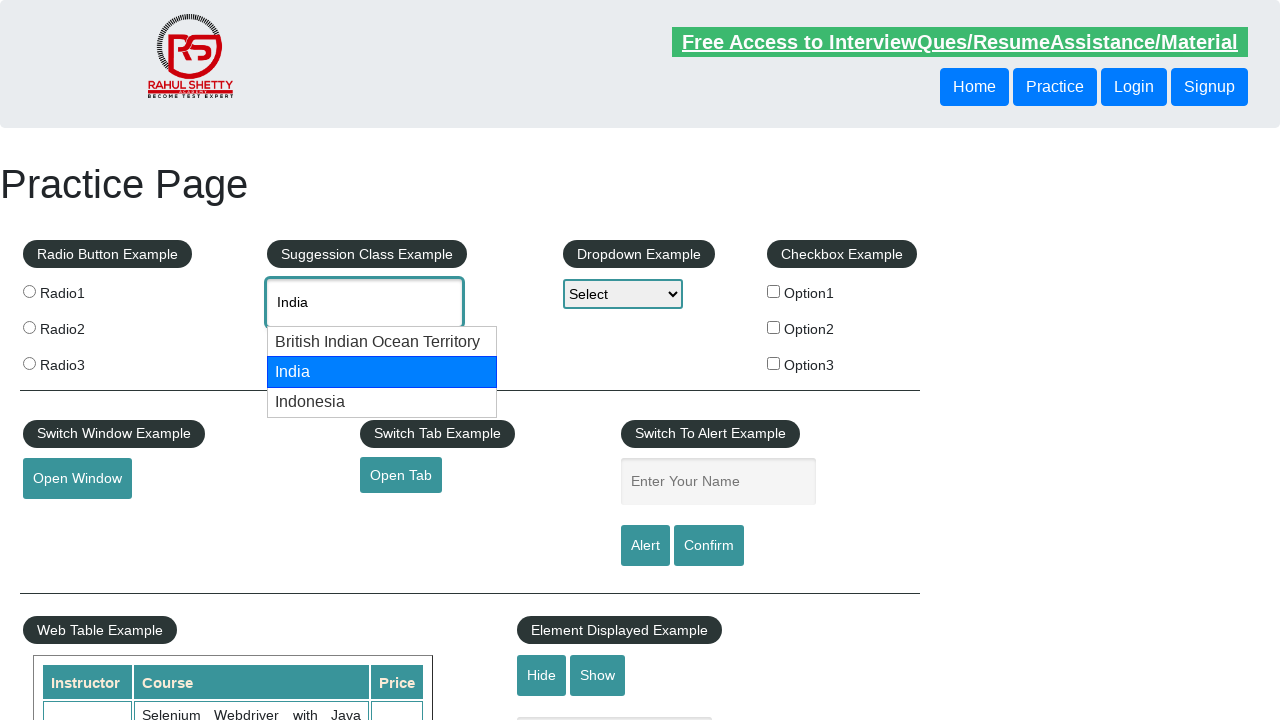

Retrieved current autocomplete value: 'India'
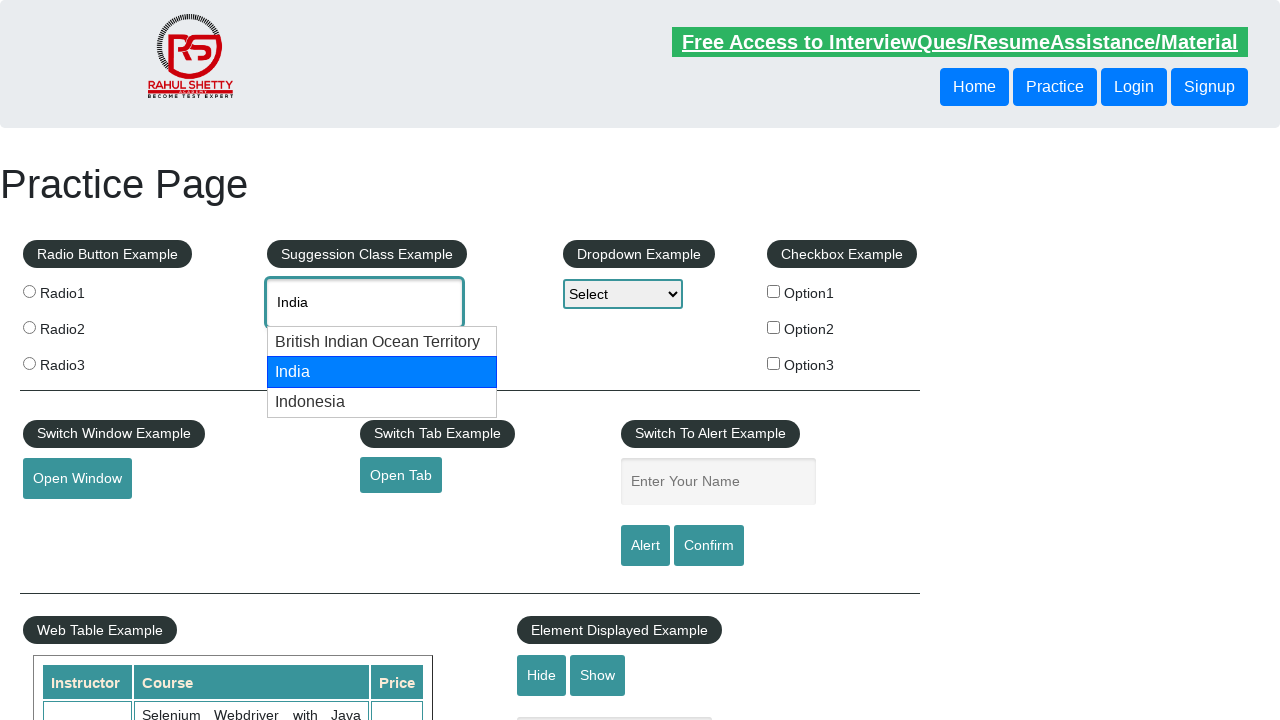

Pressed ArrowDown to navigate to next suggestion (attempt 3/10) on #autocomplete
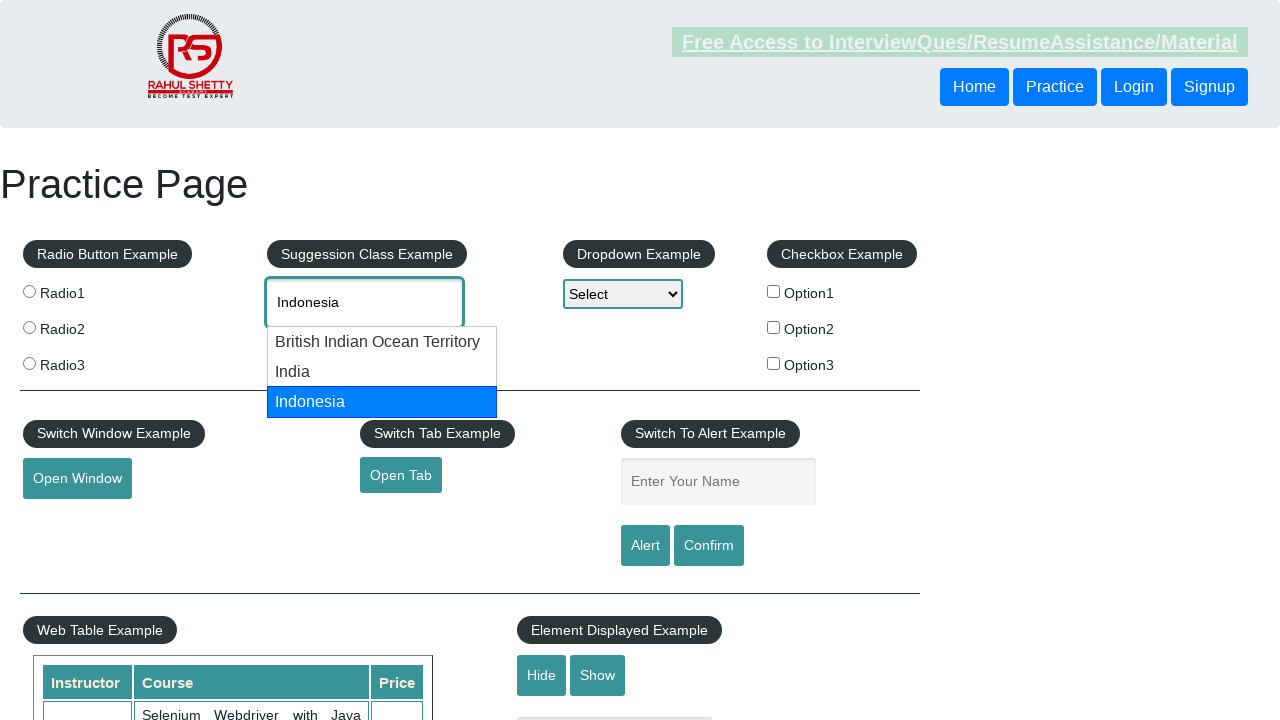

Retrieved current autocomplete value: 'Indonesia'
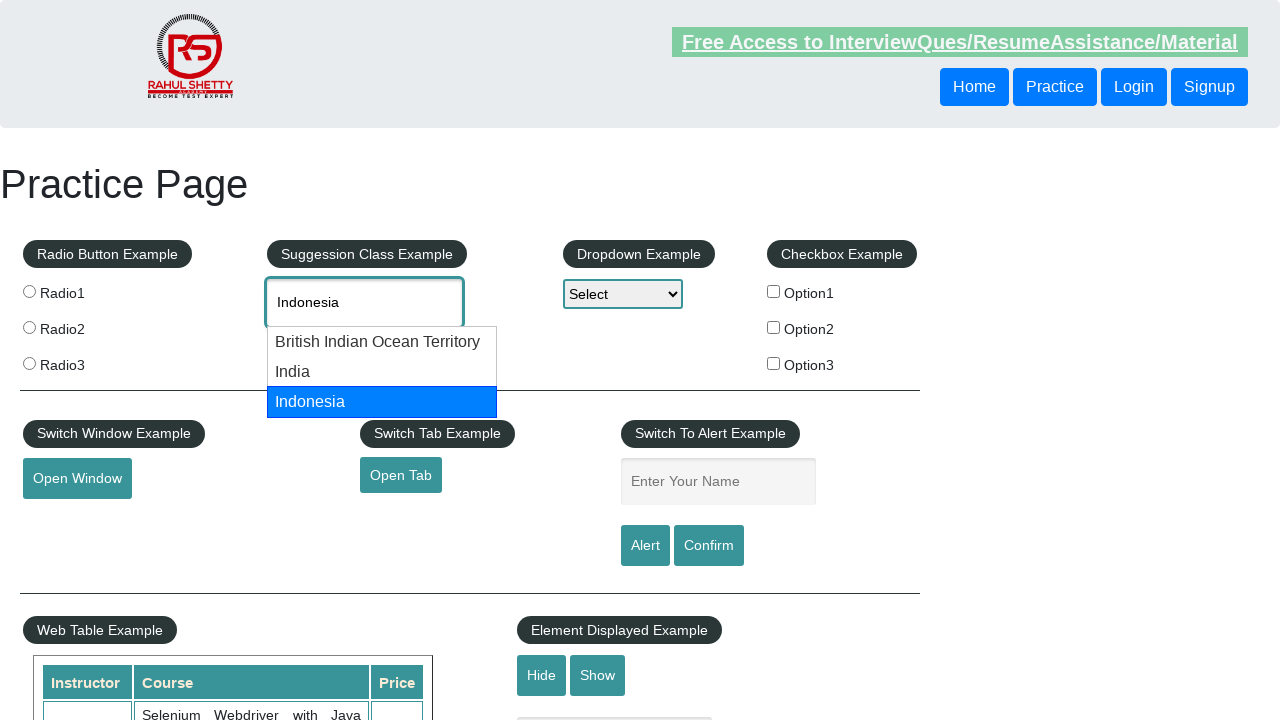

Found 'Indonesia' in autocomplete dropdown - test successful
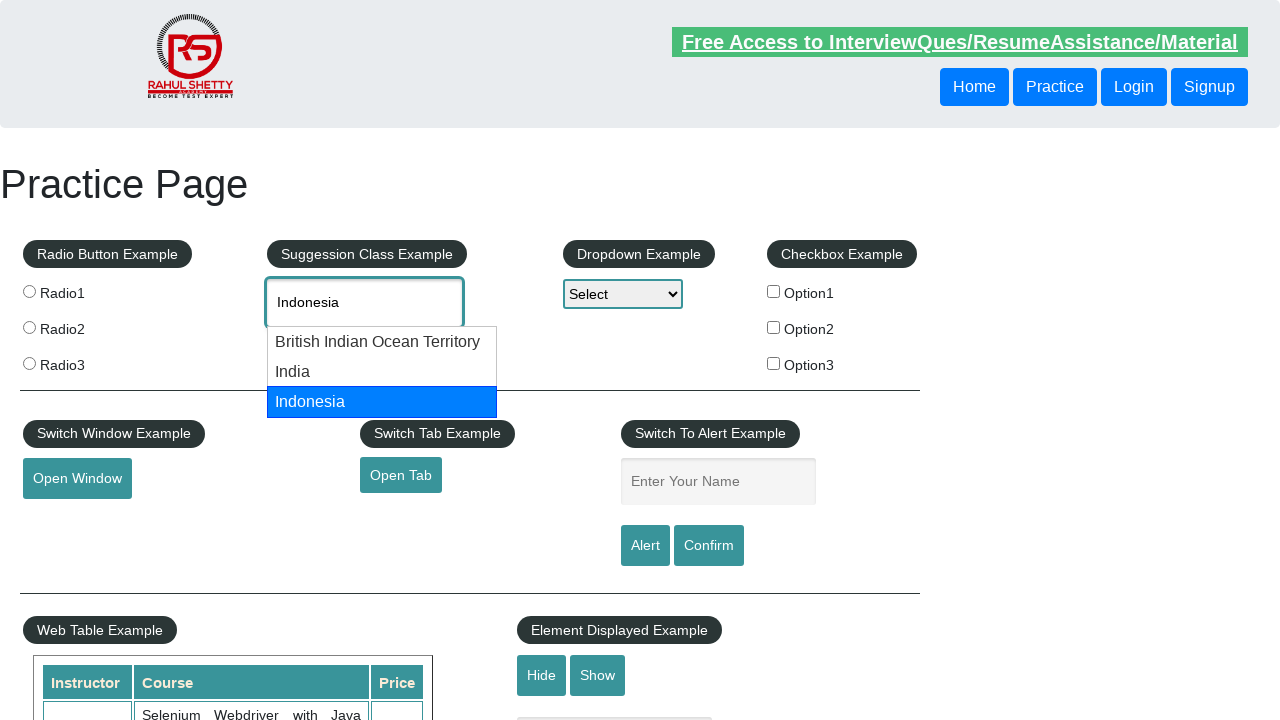

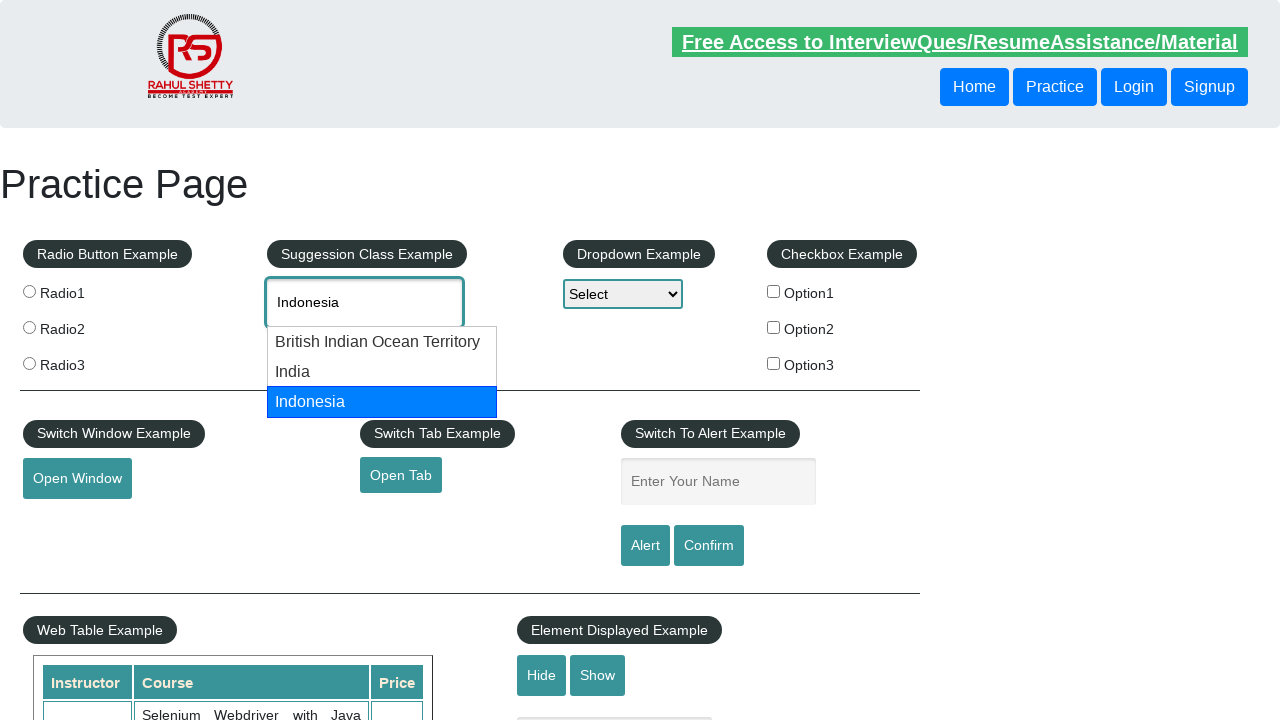